Tests browser tab management by clicking buttons that open new tabs, switching between tabs, and verifying page content across multiple browser windows.

Starting URL: https://training-support.net/webelements/tabs

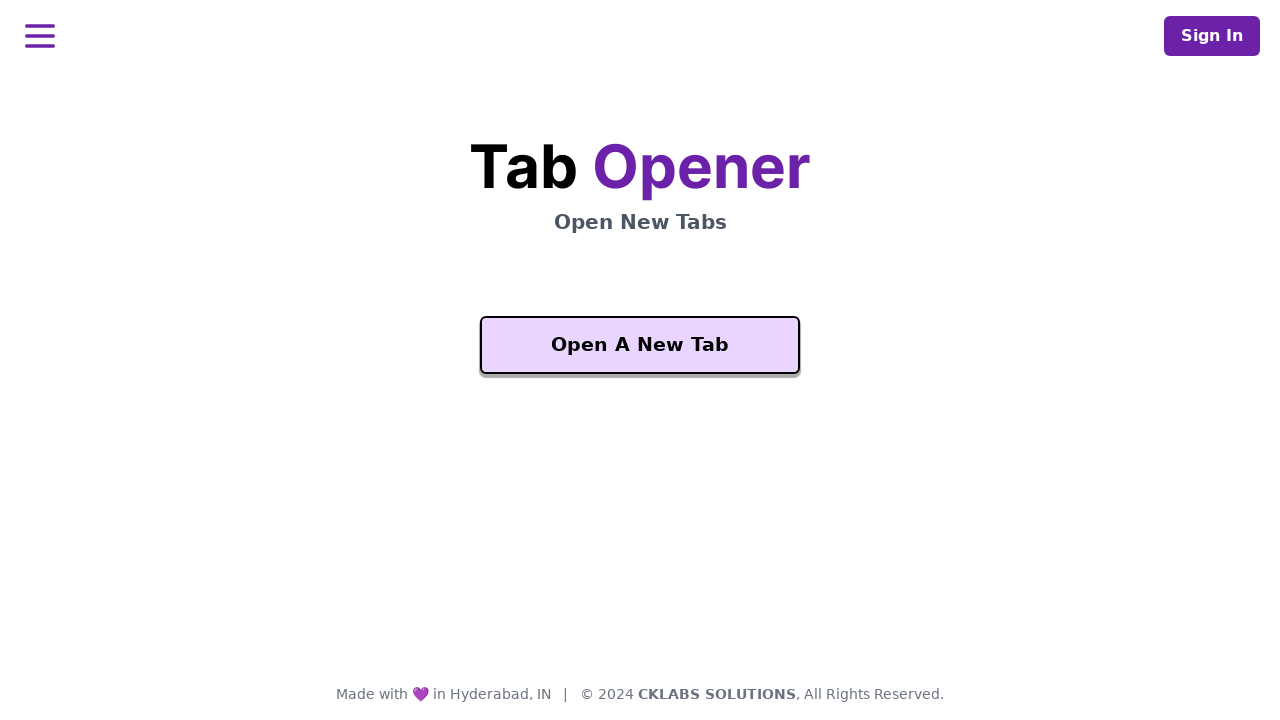

Waited for 'Open A New Tab' button to be visible
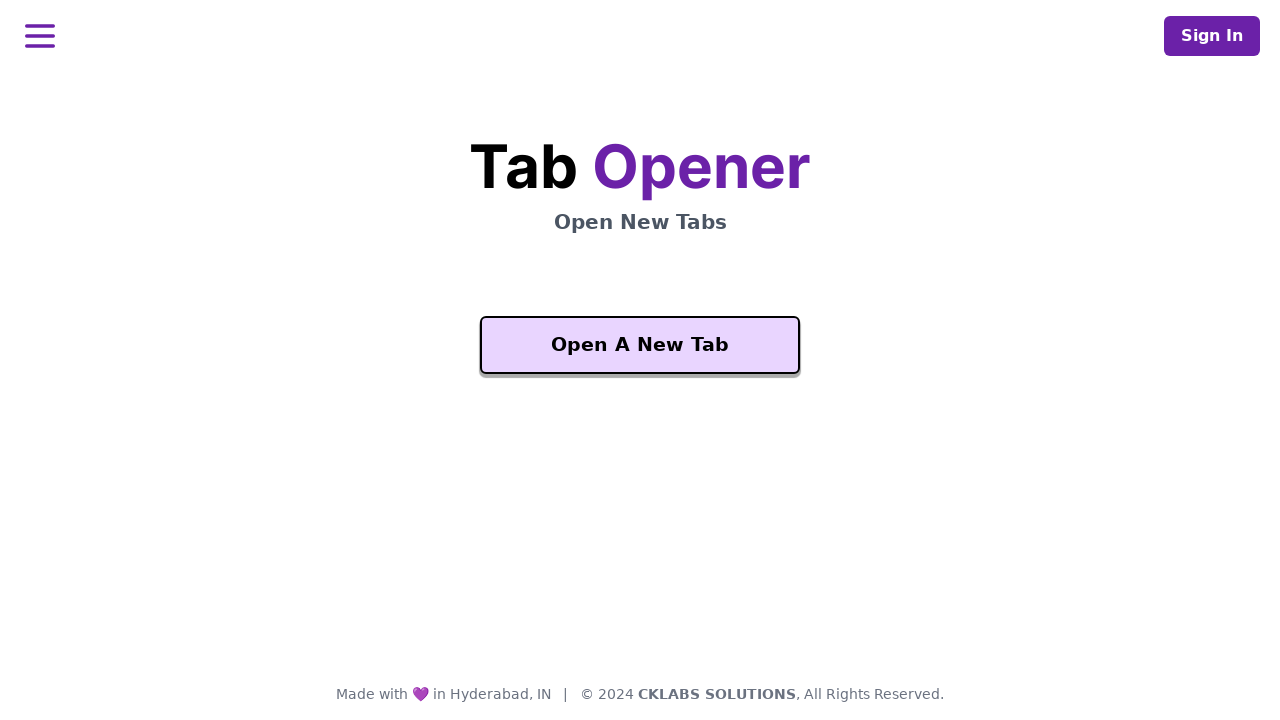

Clicked 'Open A New Tab' button to open a new tab at (640, 345) on xpath=//button[text()='Open A New Tab']
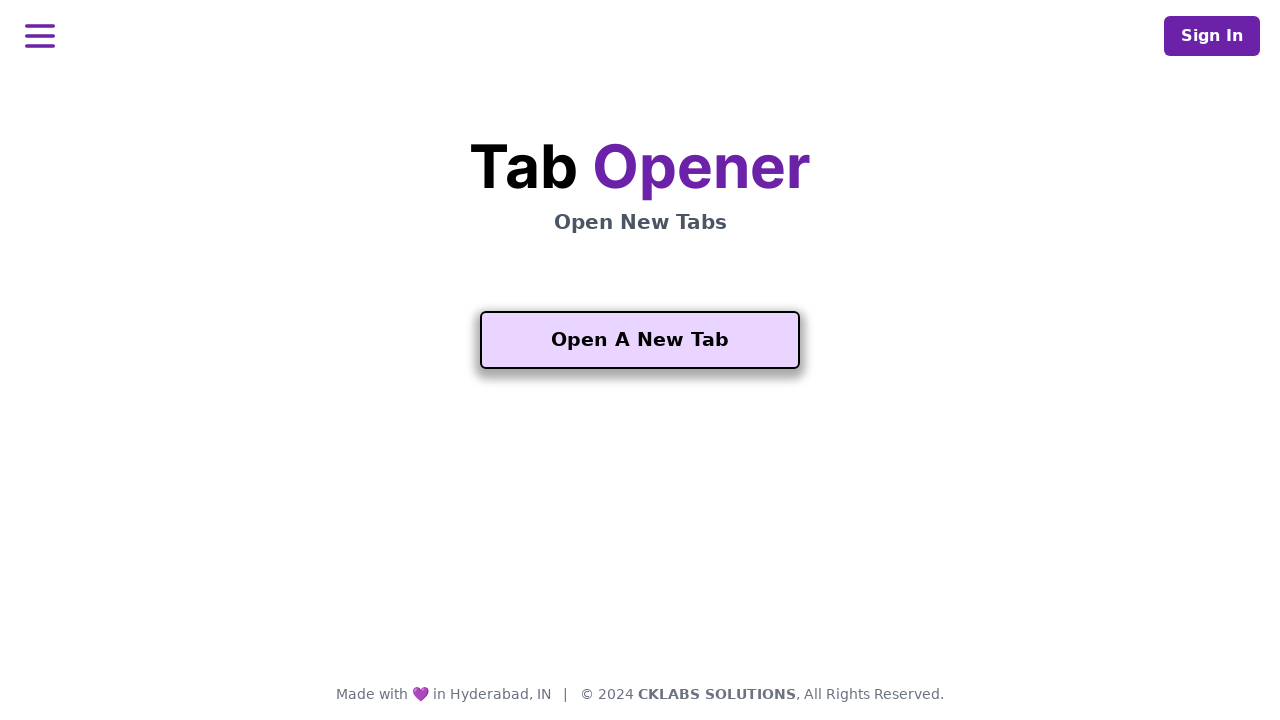

New tab opened and loaded successfully
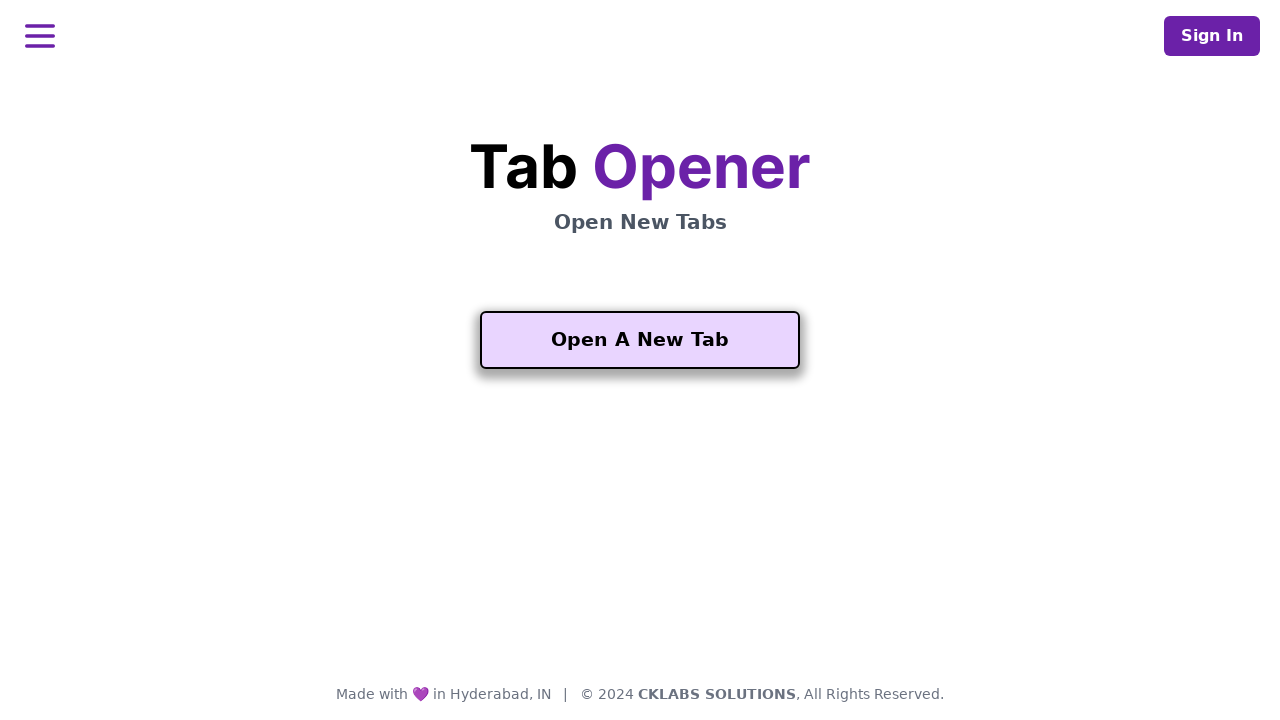

Waited for 'Another One' button to be visible on new tab
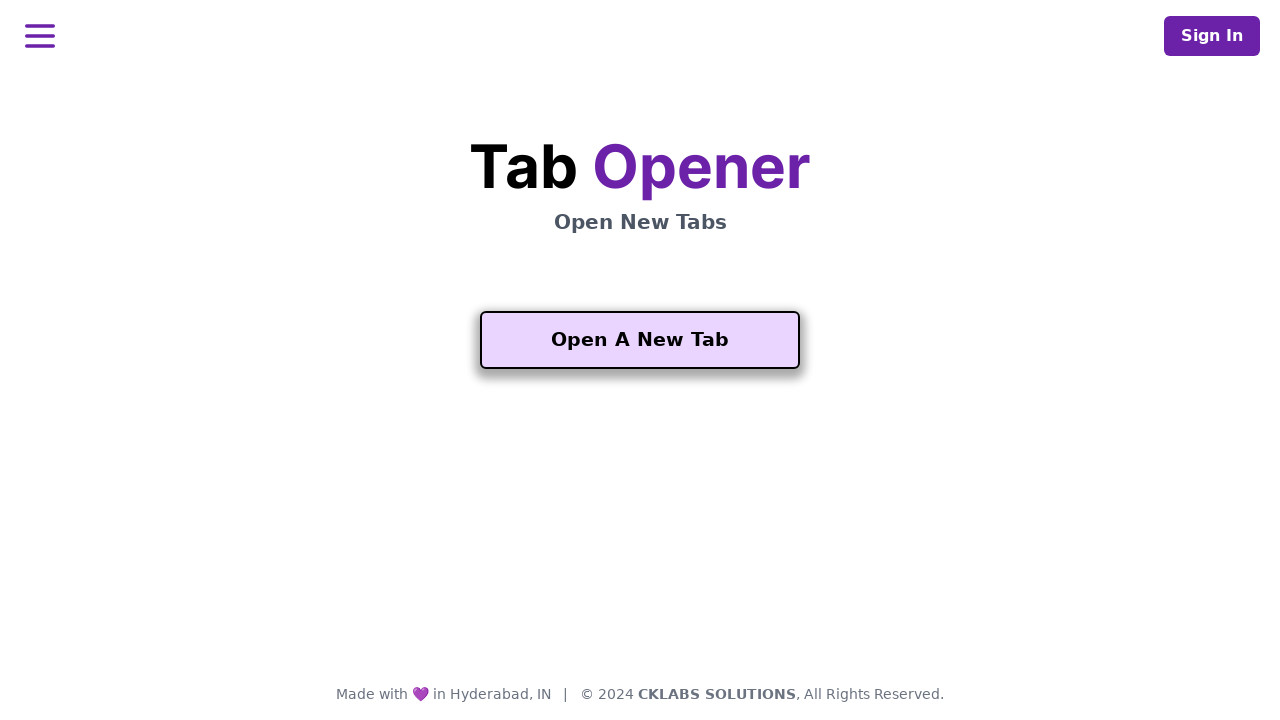

Clicked 'Another One' button to open a third tab at (640, 552) on xpath=//button[contains(text(), 'Another One')]
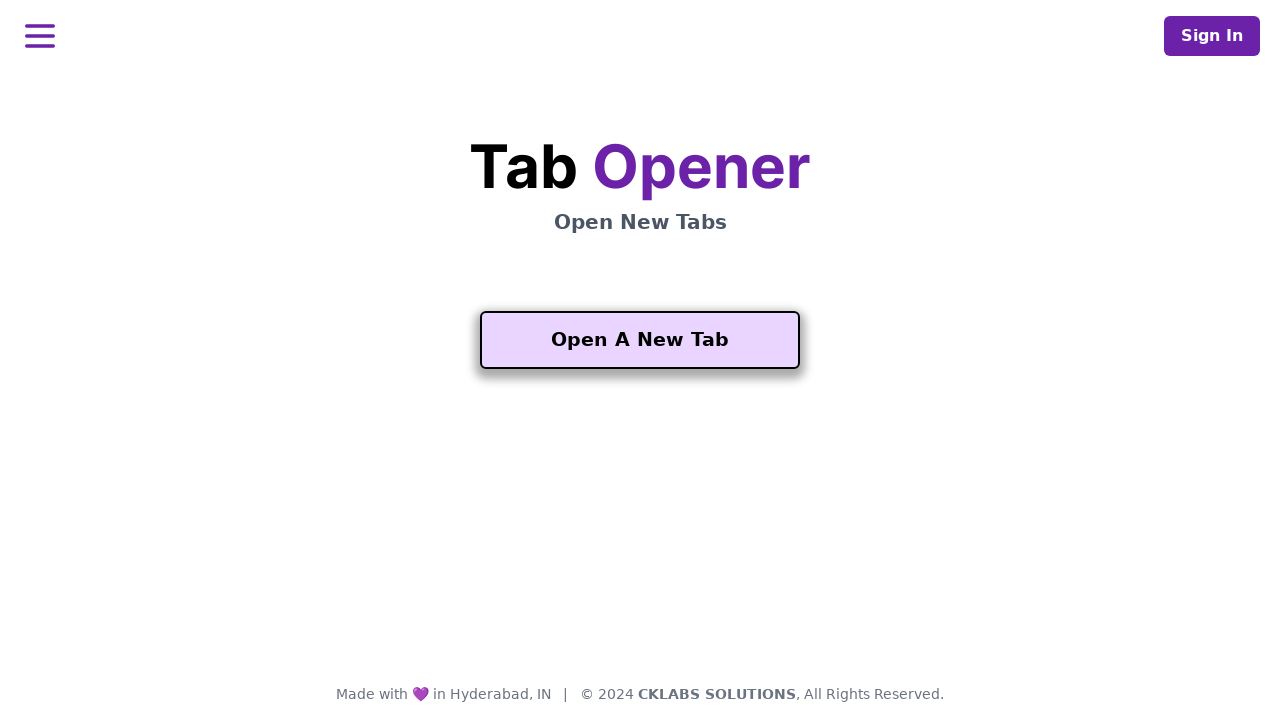

Third tab opened and loaded successfully
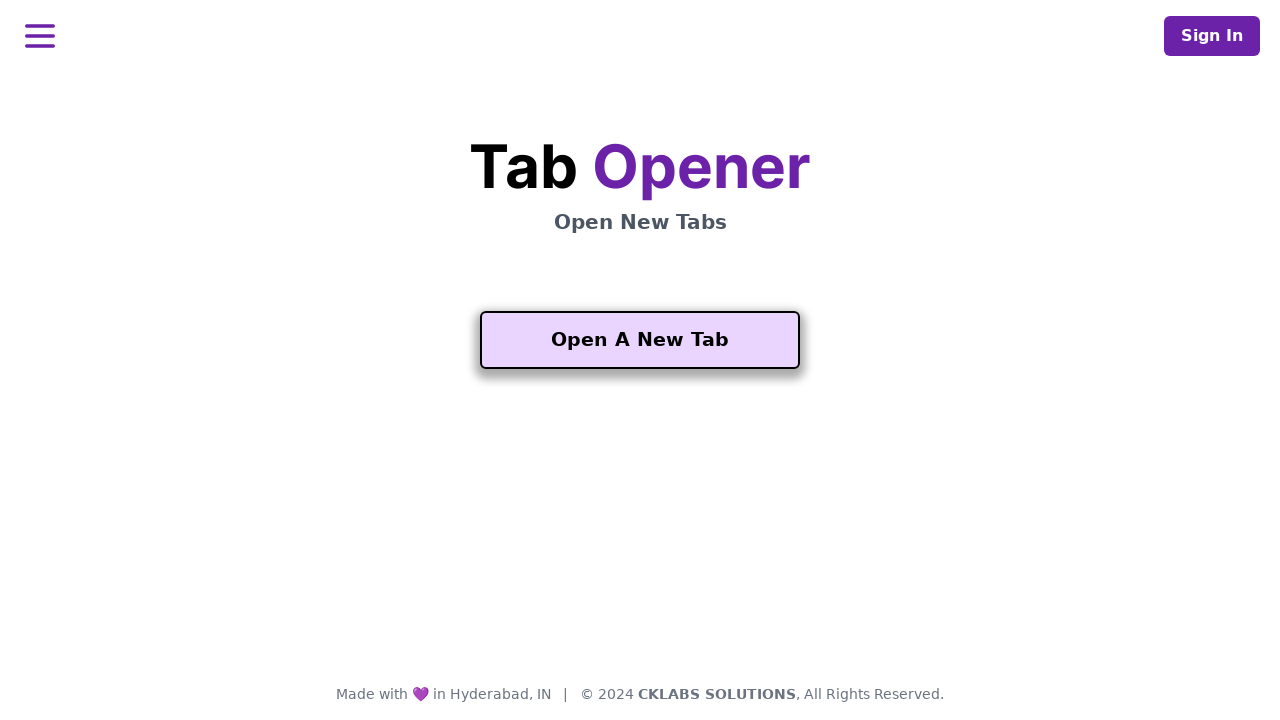

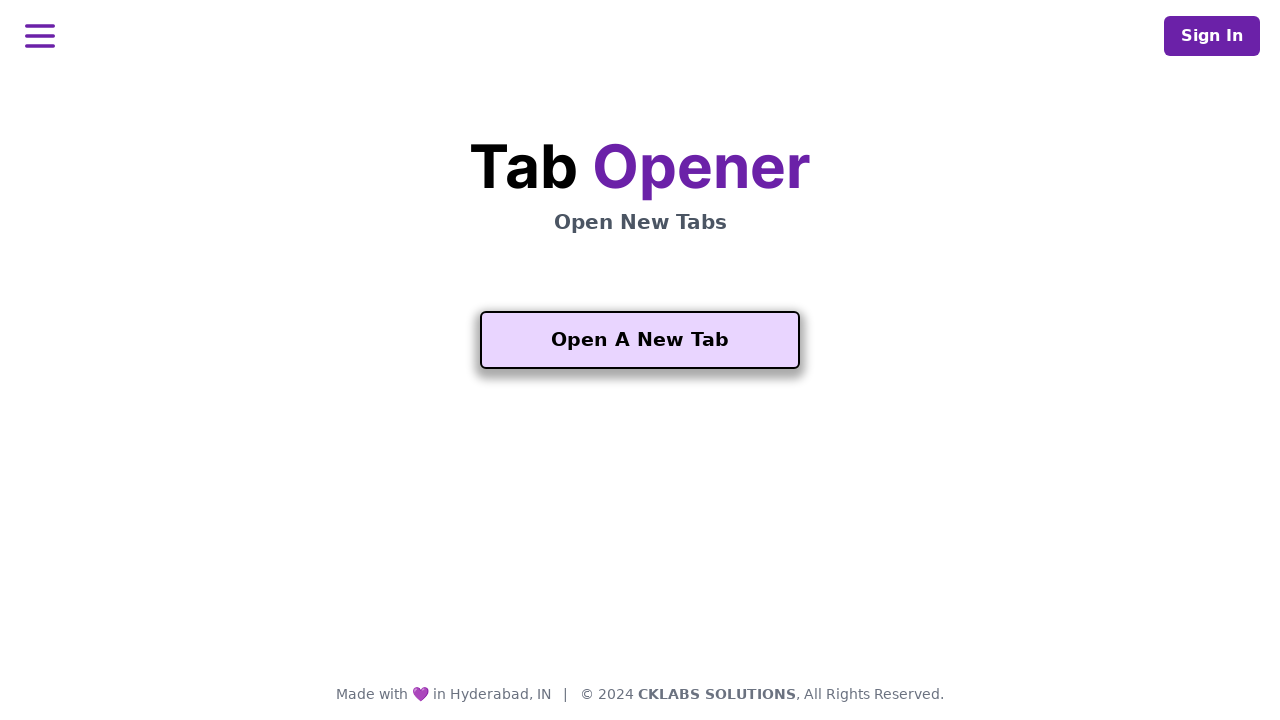